Navigates to Greens Tech course content page, right-clicks on the RPA course element, and uses keyboard navigation to open it in a new tab

Starting URL: http://greenstech.in/selenium-course-content.html

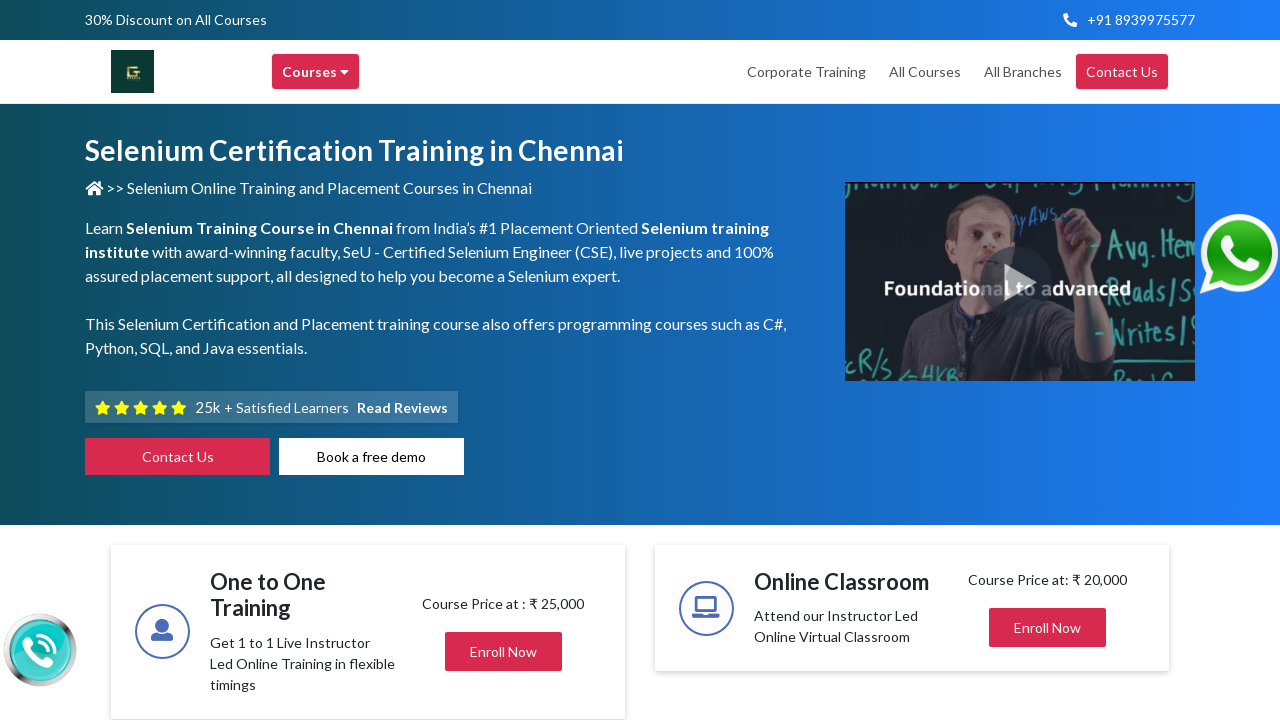

Located RPA course element using XPath
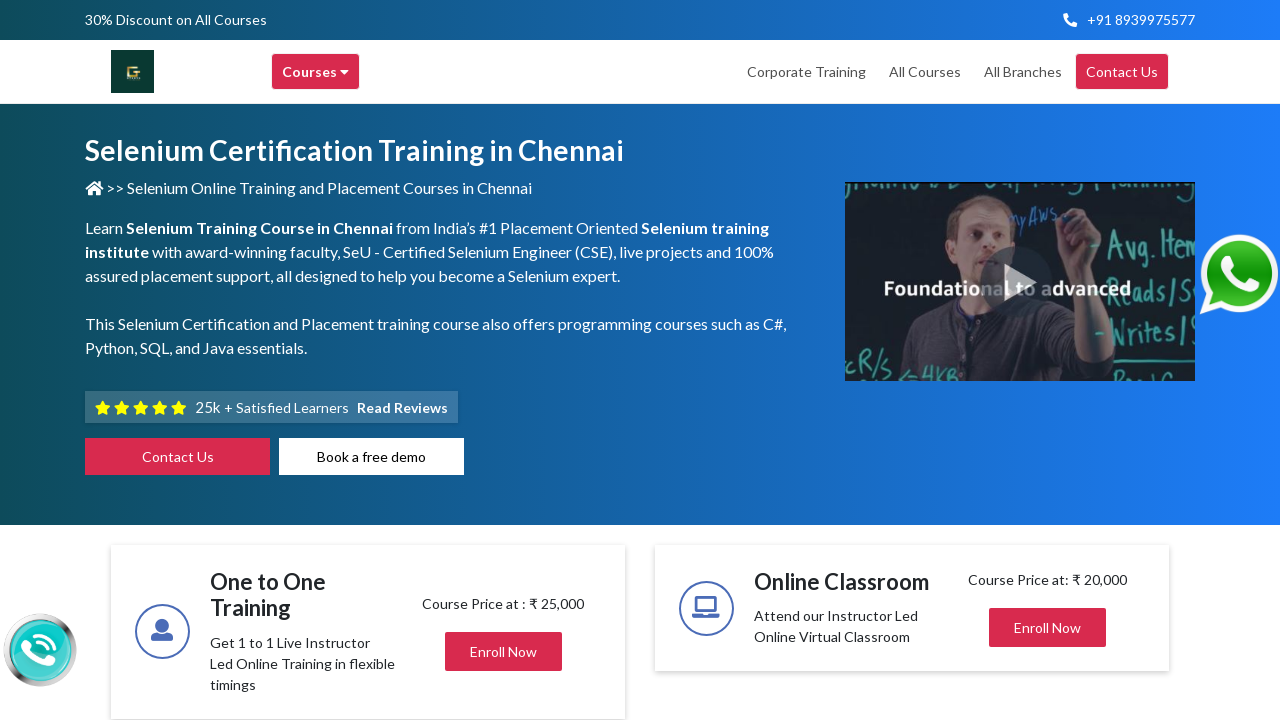

Right-clicked on RPA course element to open context menu at (594, 361) on xpath=/html/body/section[2]/div/div[4]/div[4]/ul/li[8]
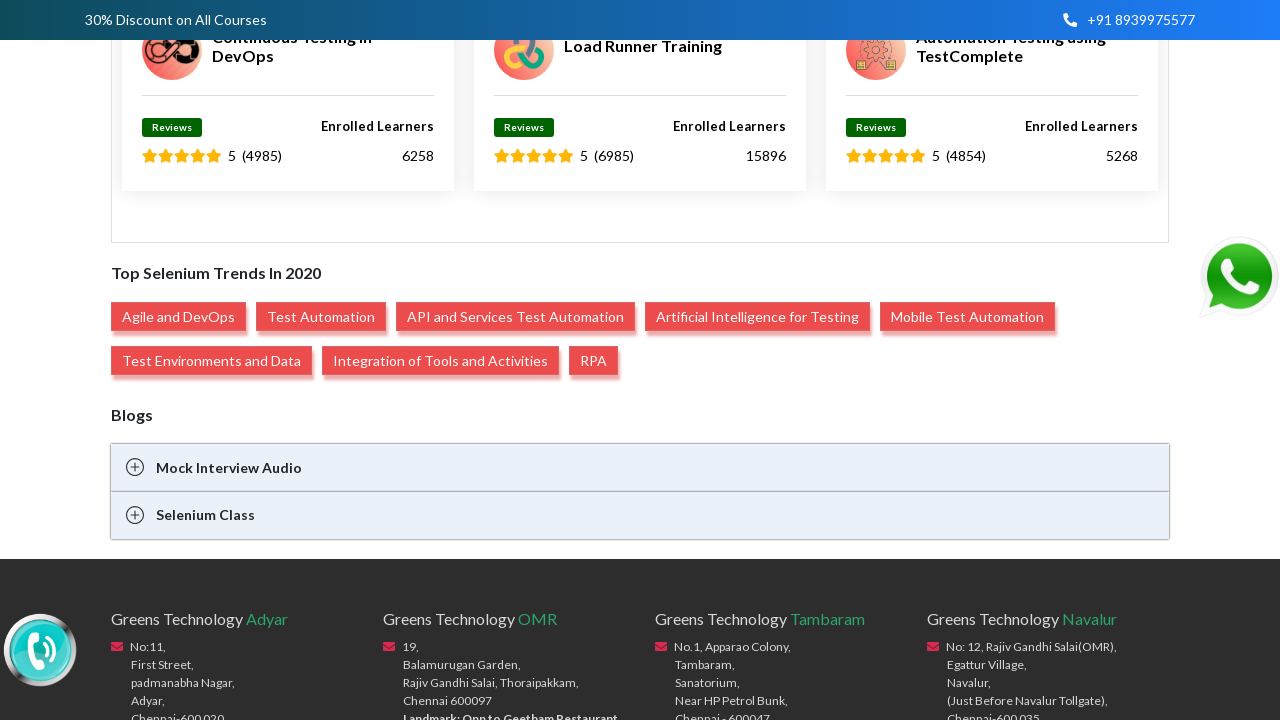

Pressed ArrowDown in context menu (navigation 1/6)
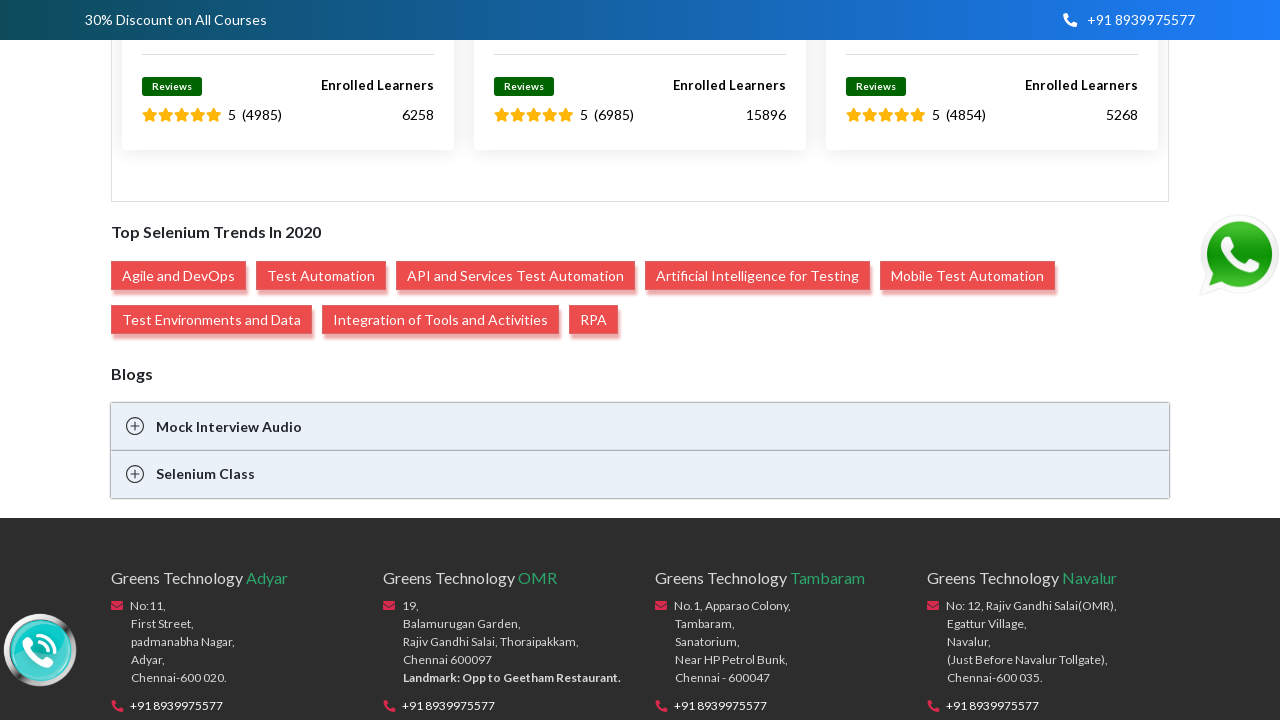

Pressed ArrowDown in context menu (navigation 2/6)
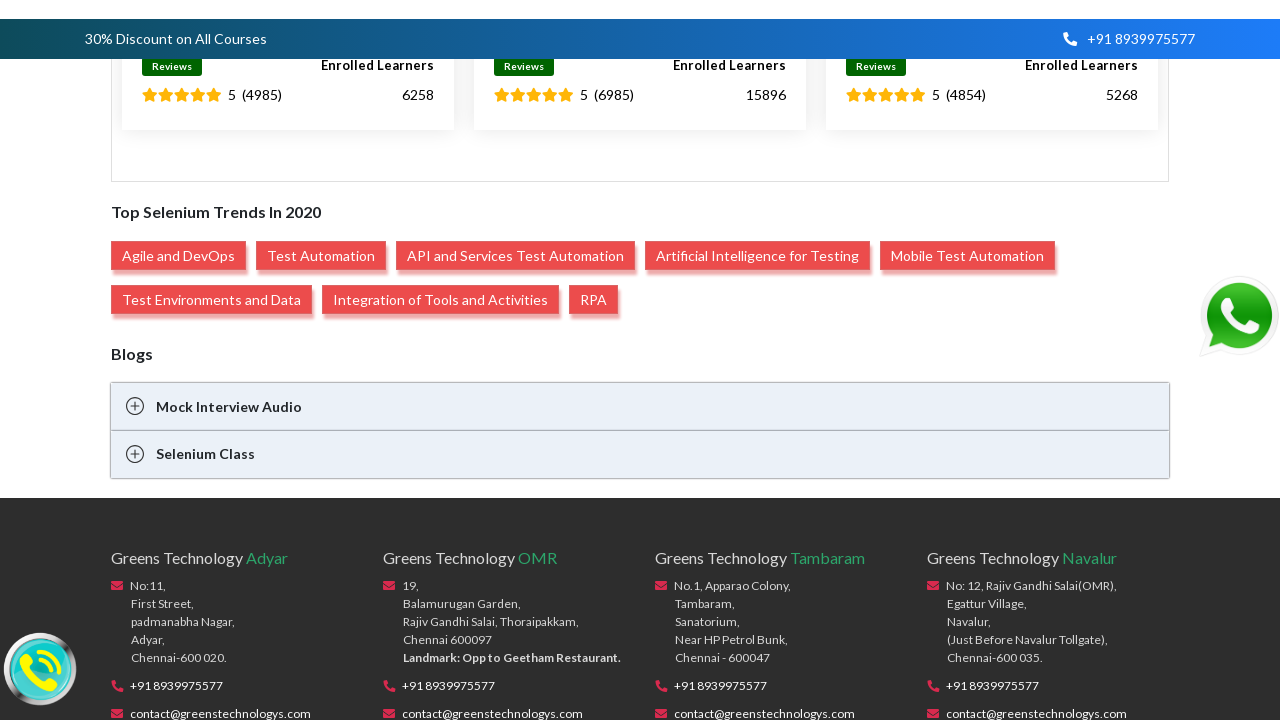

Pressed ArrowDown in context menu (navigation 3/6)
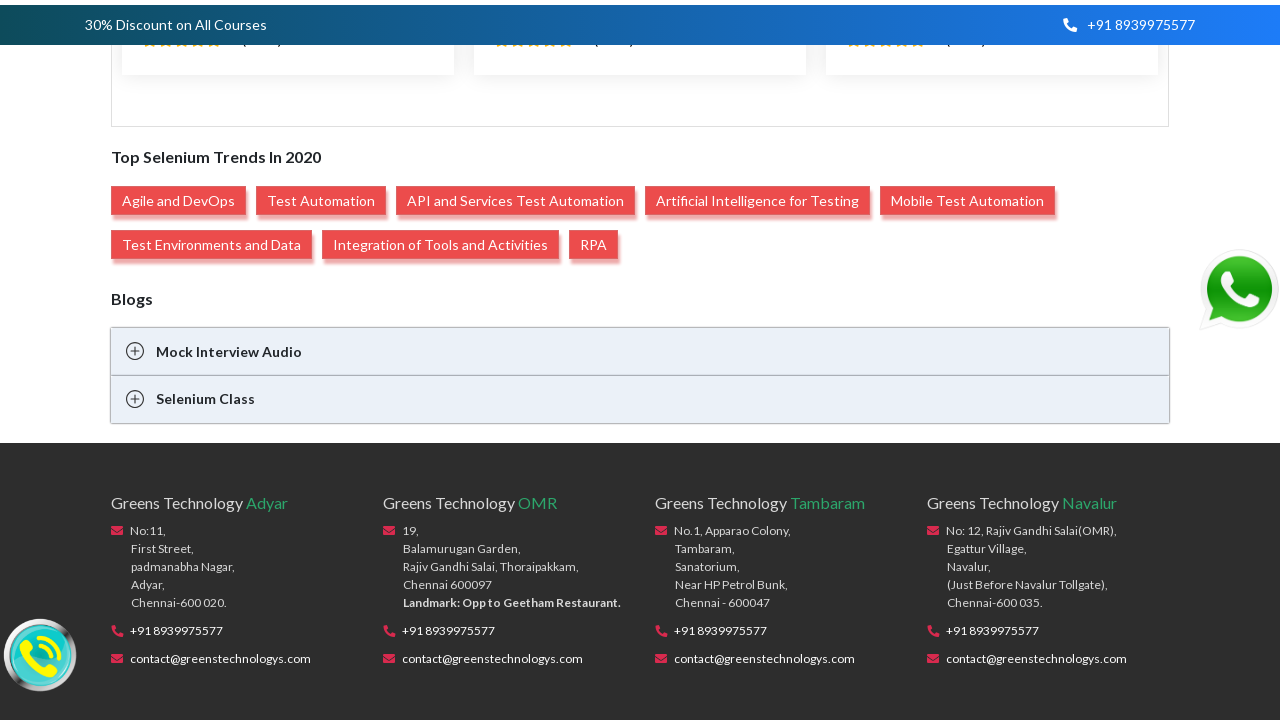

Pressed ArrowDown in context menu (navigation 4/6)
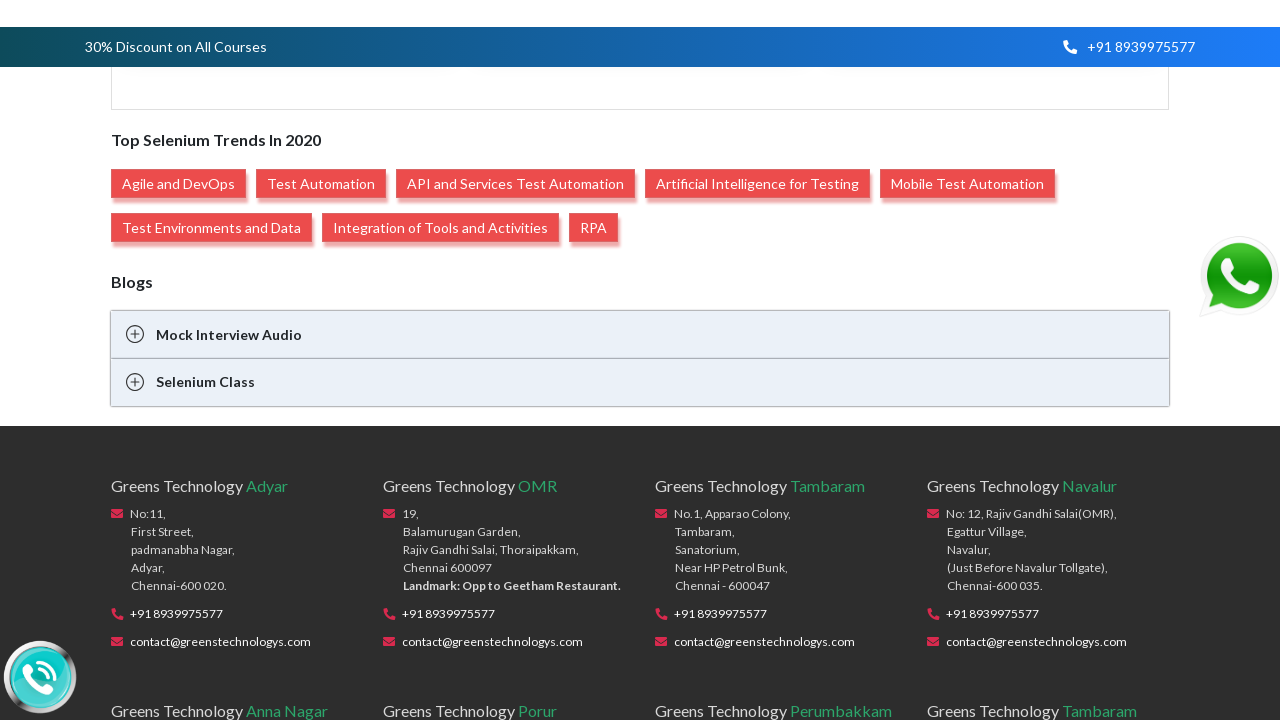

Pressed ArrowDown in context menu (navigation 5/6)
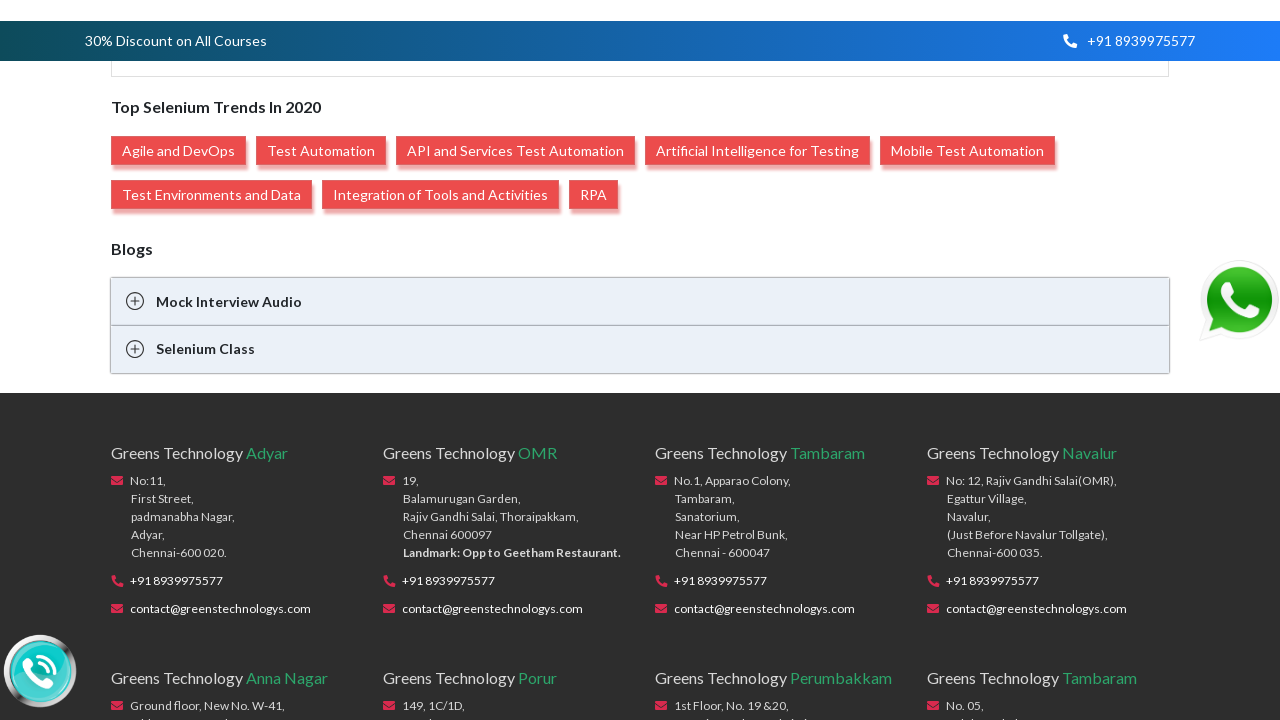

Pressed ArrowDown in context menu (navigation 6/6)
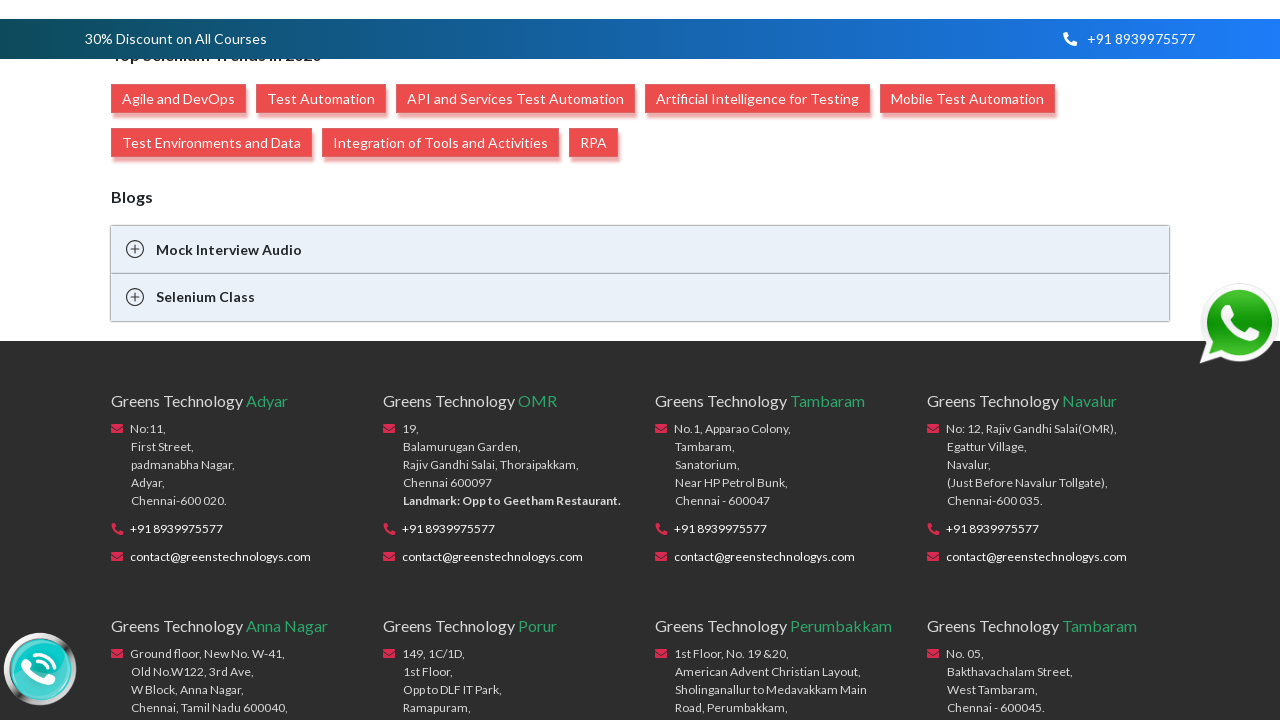

Pressed Enter to open RPA course in new tab
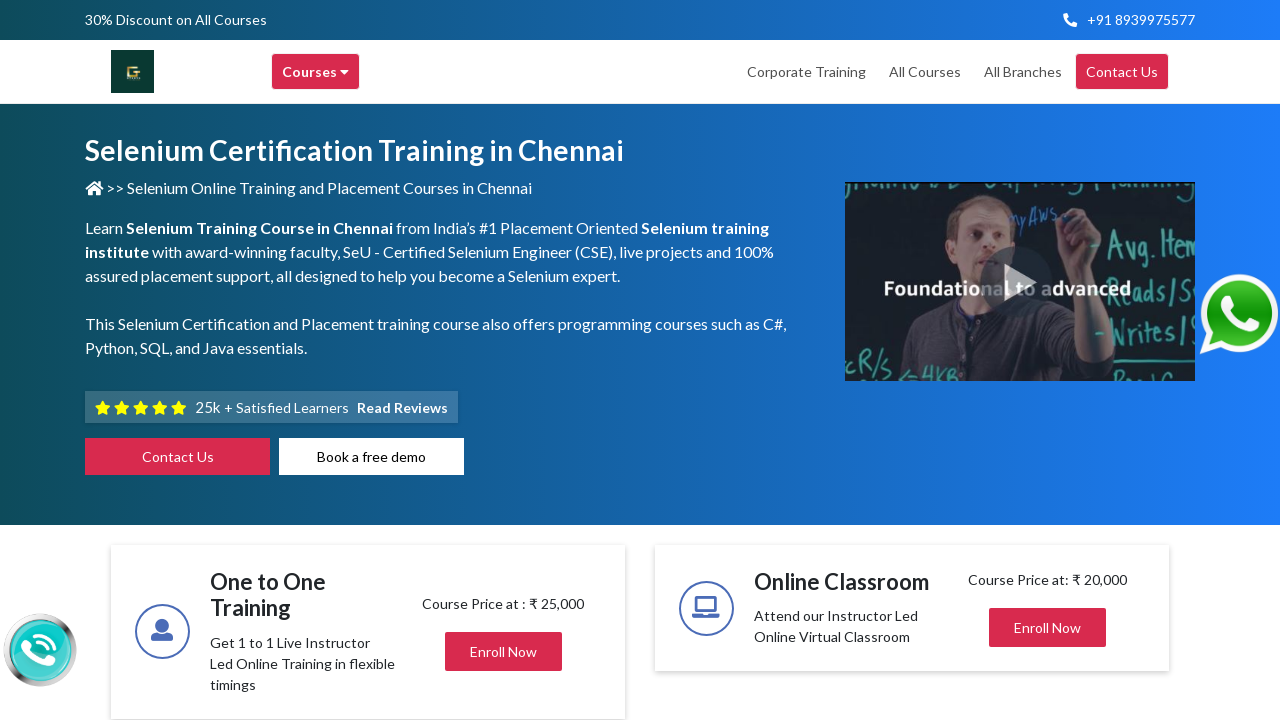

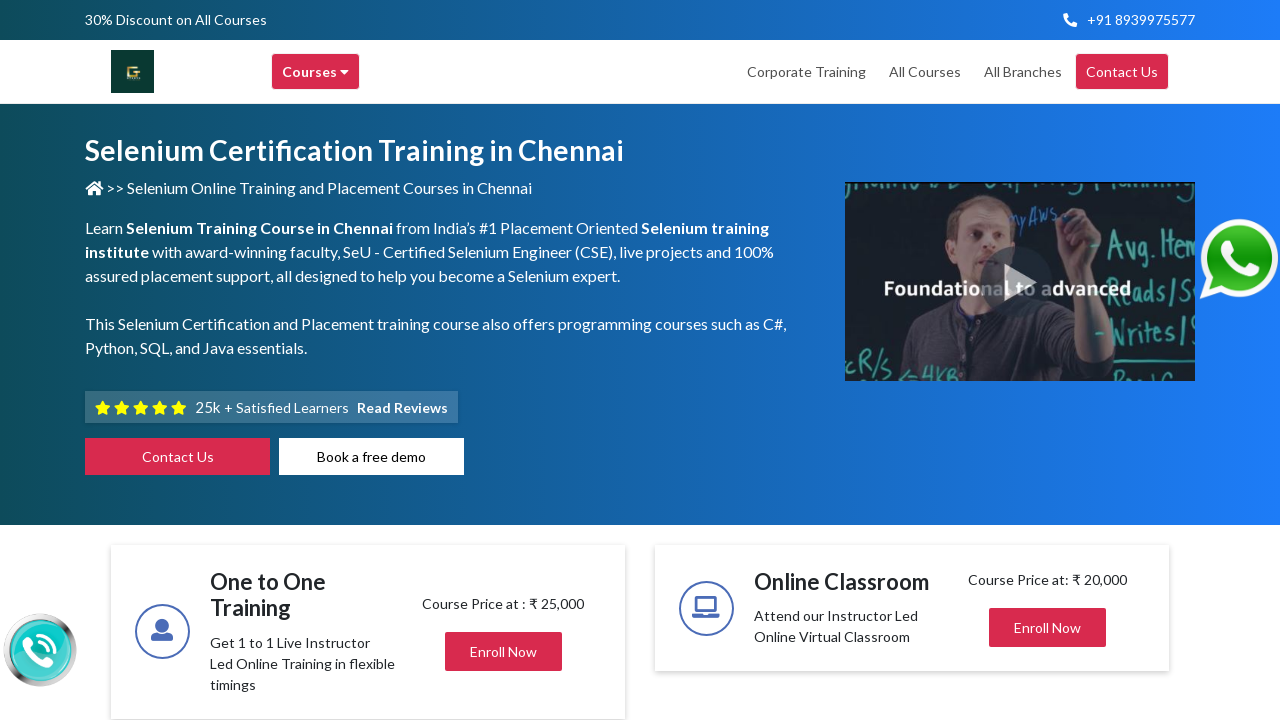